Tests adding multiple vegetables to cart by searching through product list and clicking add buttons

Starting URL: https://rahulshettyacademy.com/seleniumPractise/#/

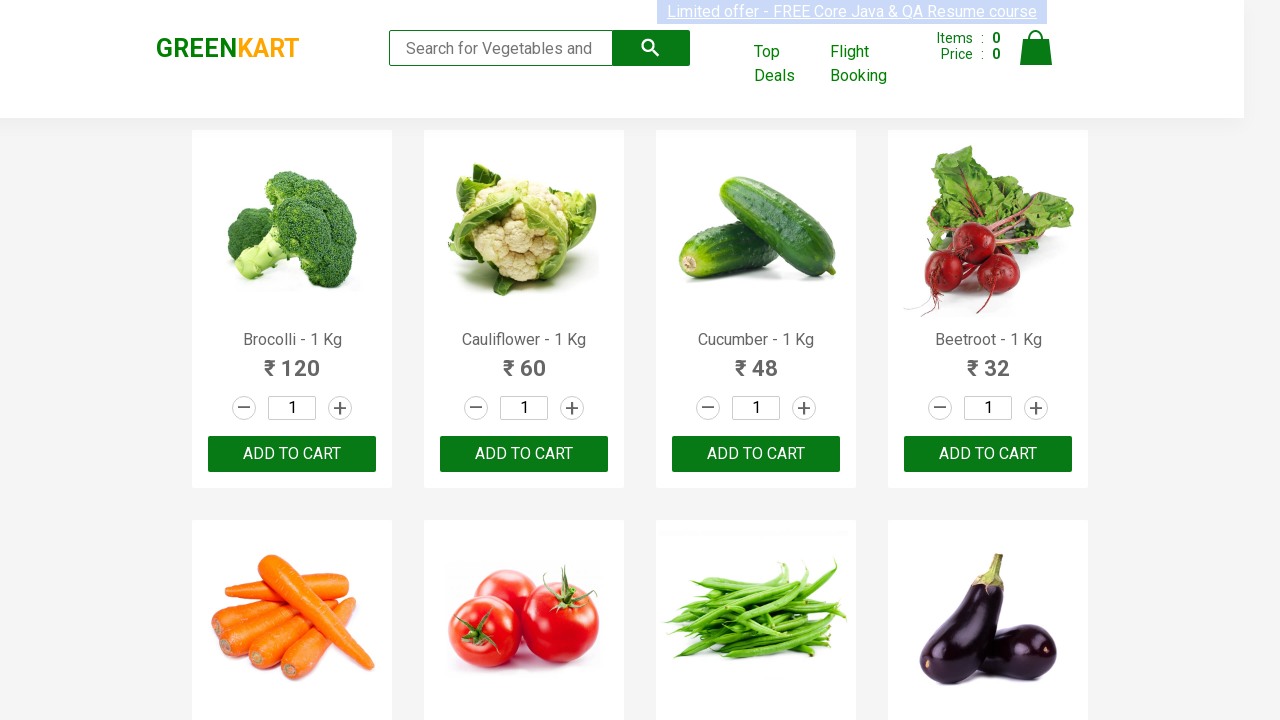

Retrieved all vegetable product names from the product list
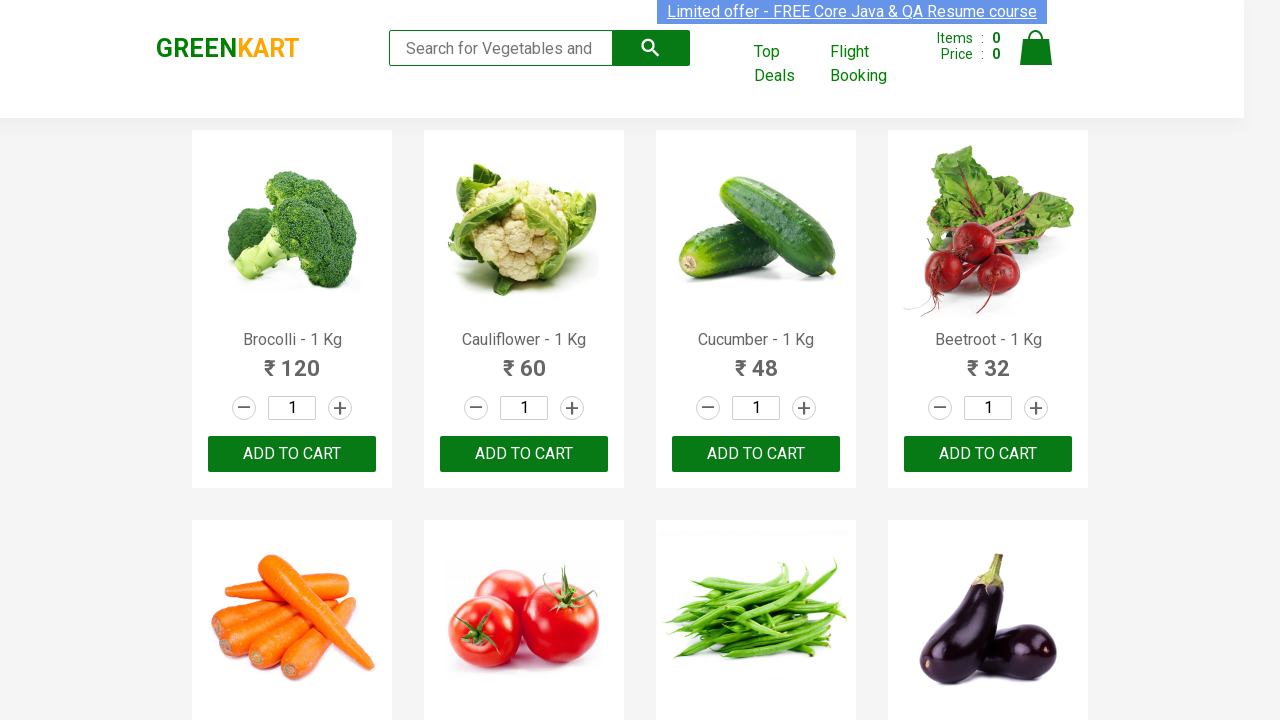

Clicked add to cart button for Cauliflower at (524, 454) on xpath=//div[@class='product-action']//button >> nth=1
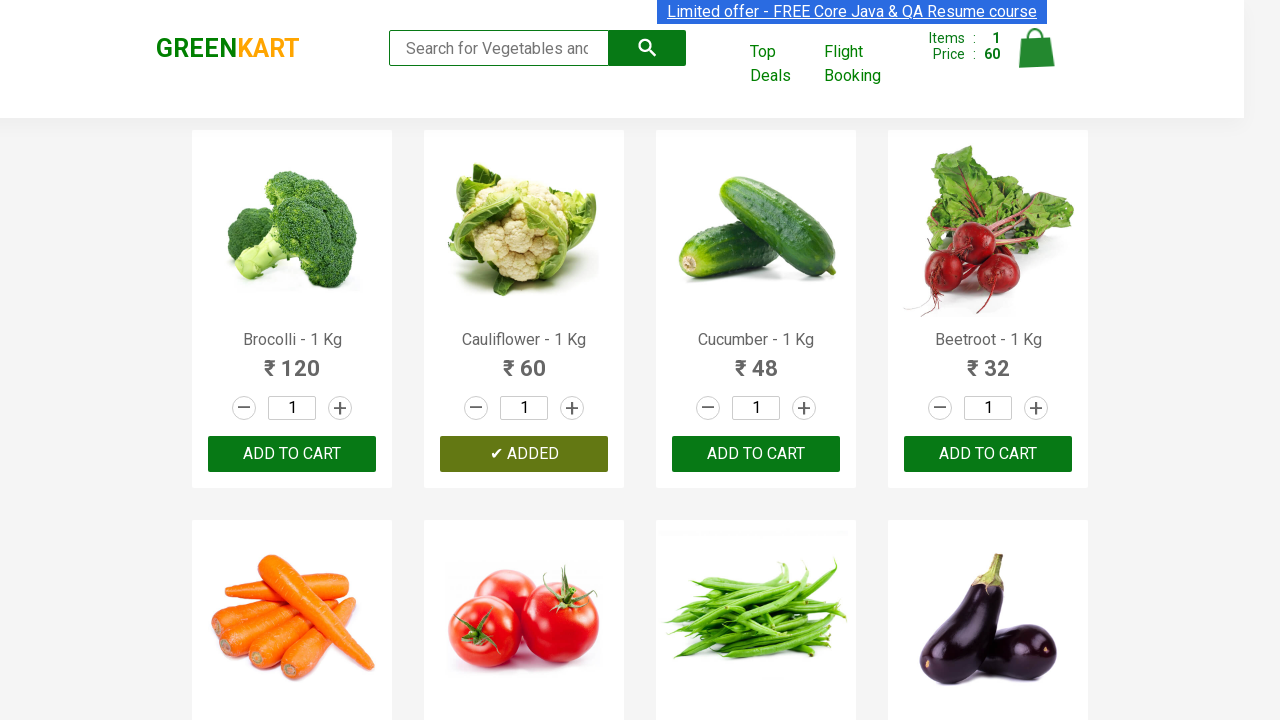

Clicked add to cart button for Beetroot at (988, 454) on xpath=//div[@class='product-action']//button >> nth=3
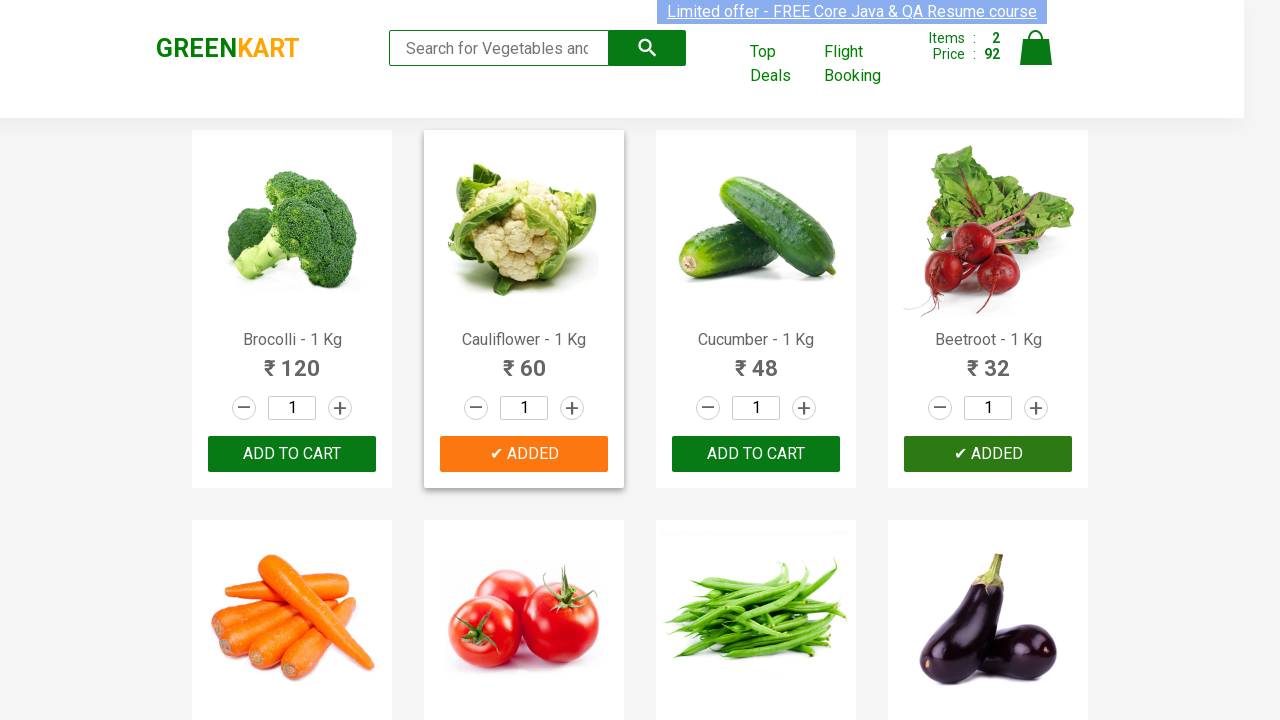

Clicked add to cart button for Beans at (756, 360) on xpath=//div[@class='product-action']//button >> nth=6
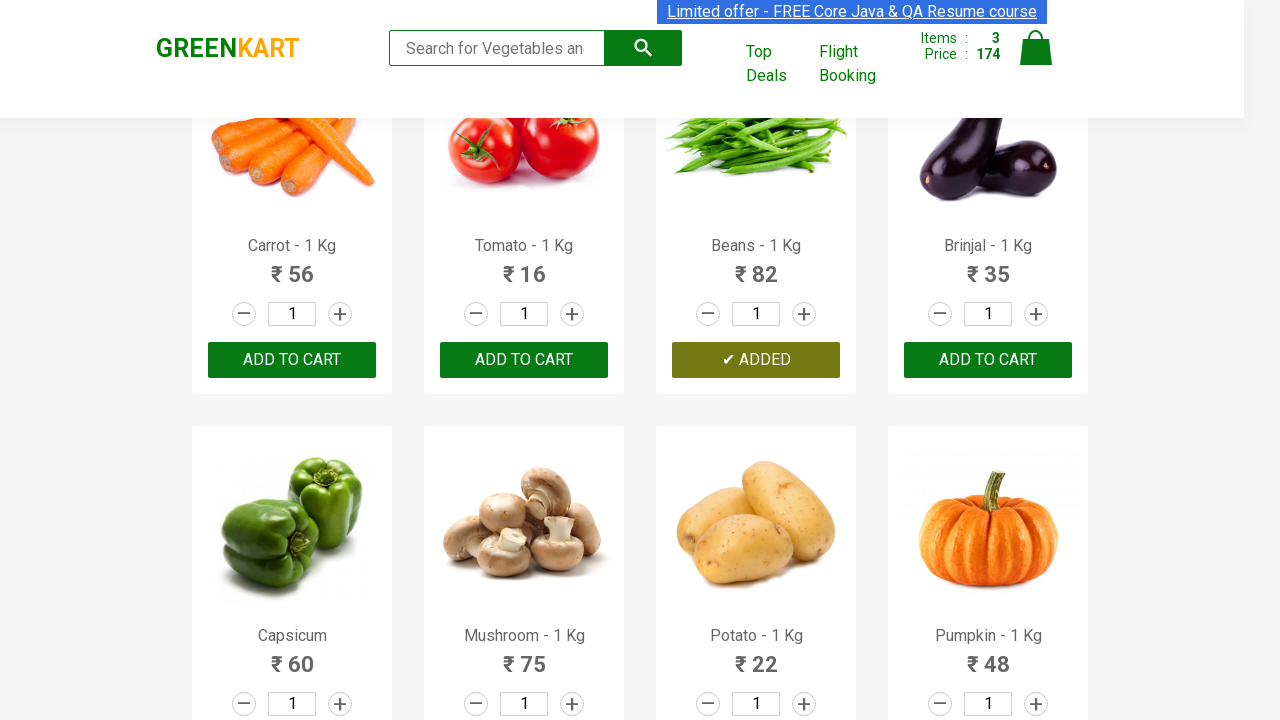

Clicked add to cart button for Tomato at (524, 360) on xpath=//div[@class='product-action']//button >> nth=5
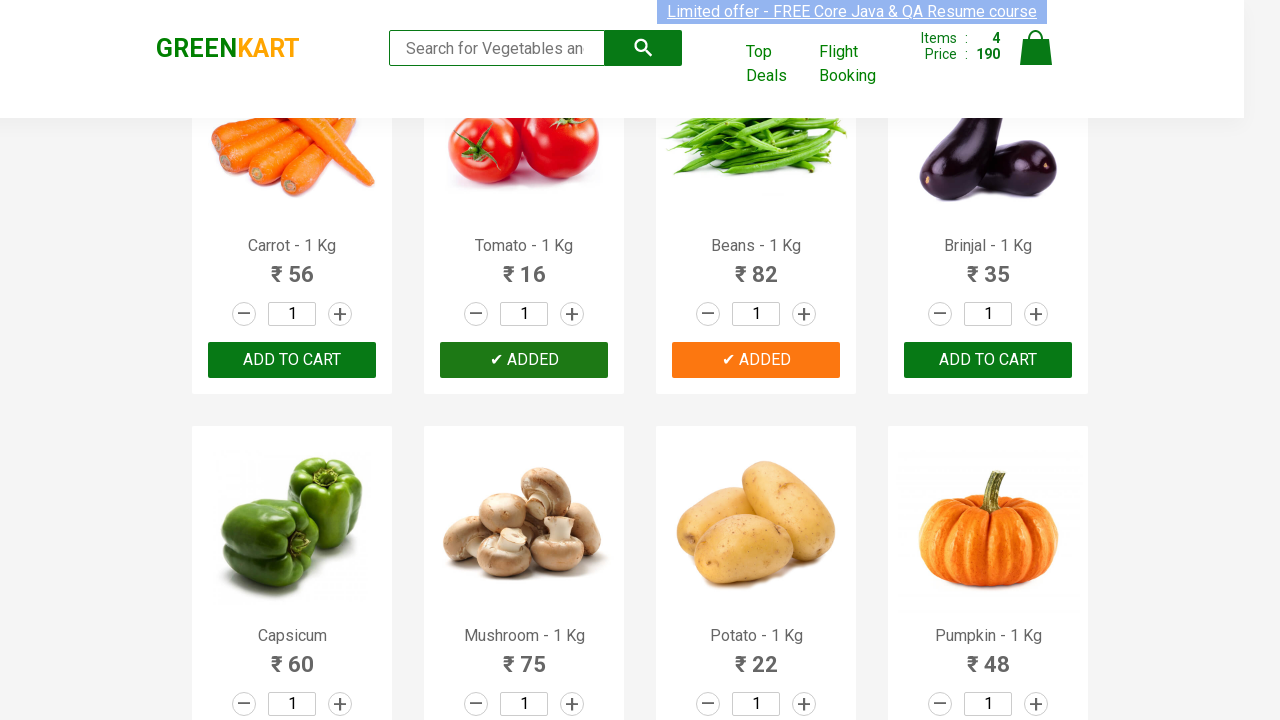

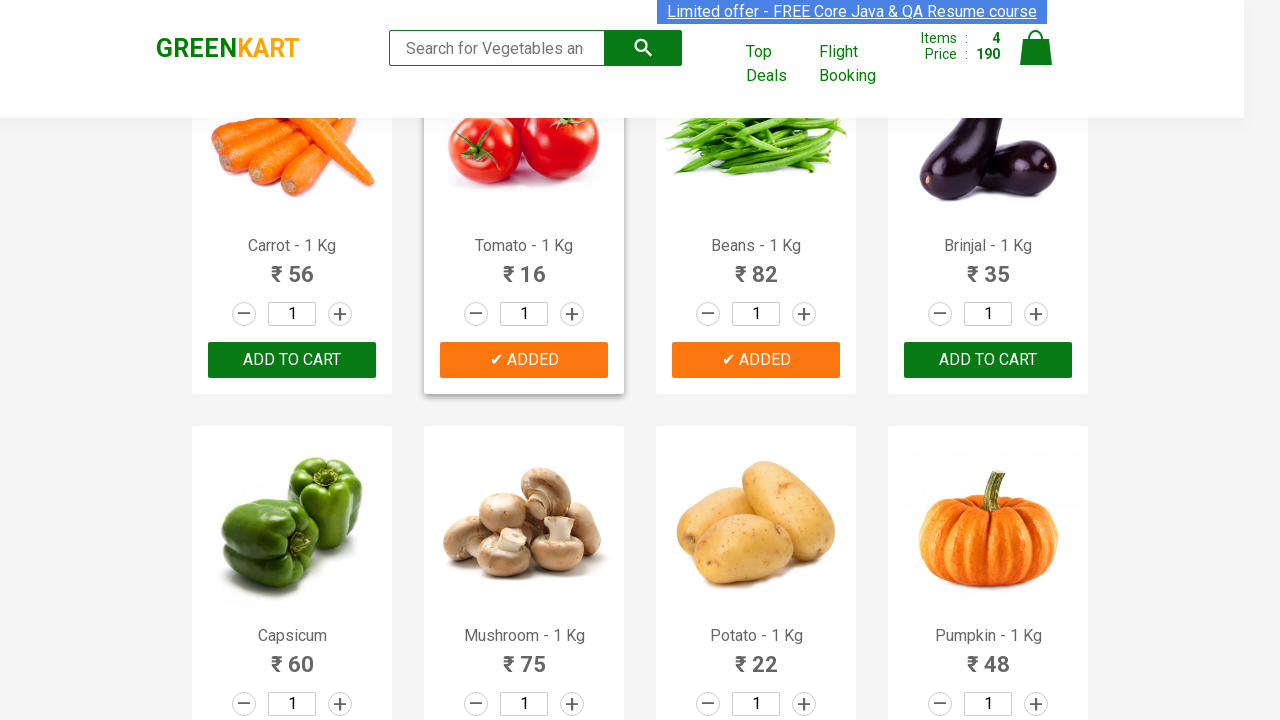